Tests drag and drop functionality on the jQuery UI droppable demo page by dragging an element and dropping it onto a target area within an iframe.

Starting URL: https://jqueryui.com/droppable/

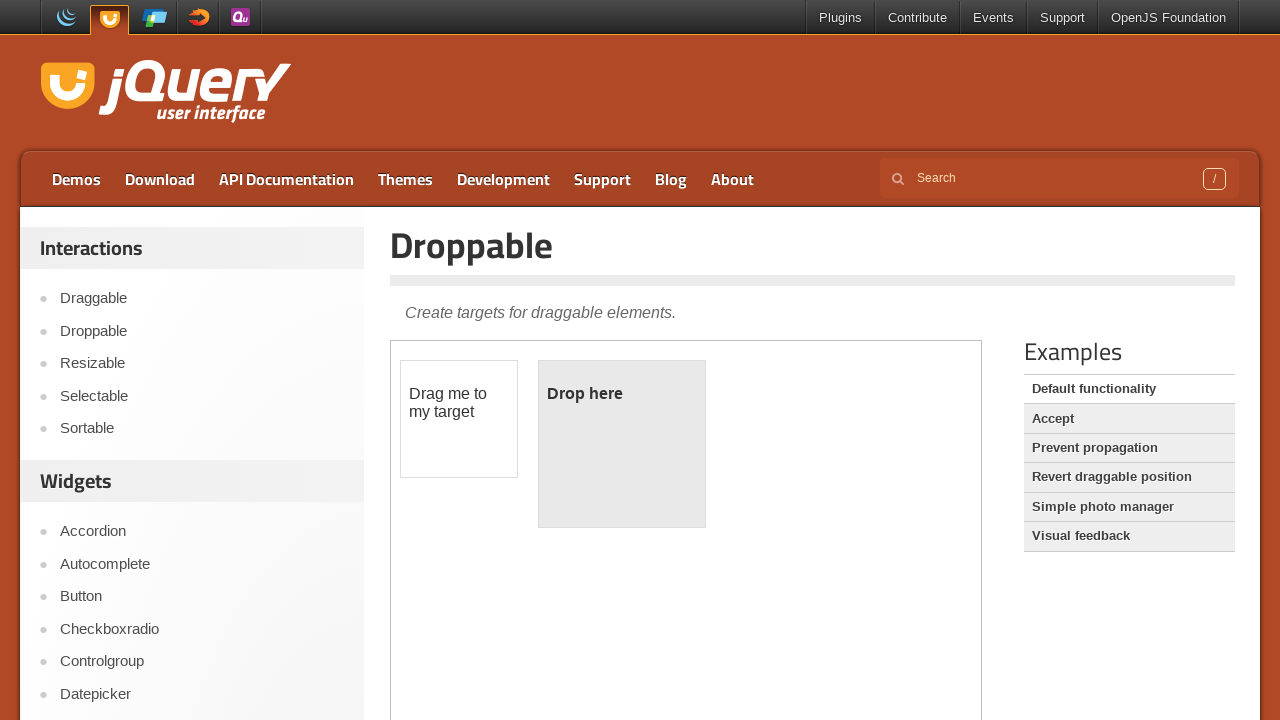

Located the demo iframe containing drag and drop elements
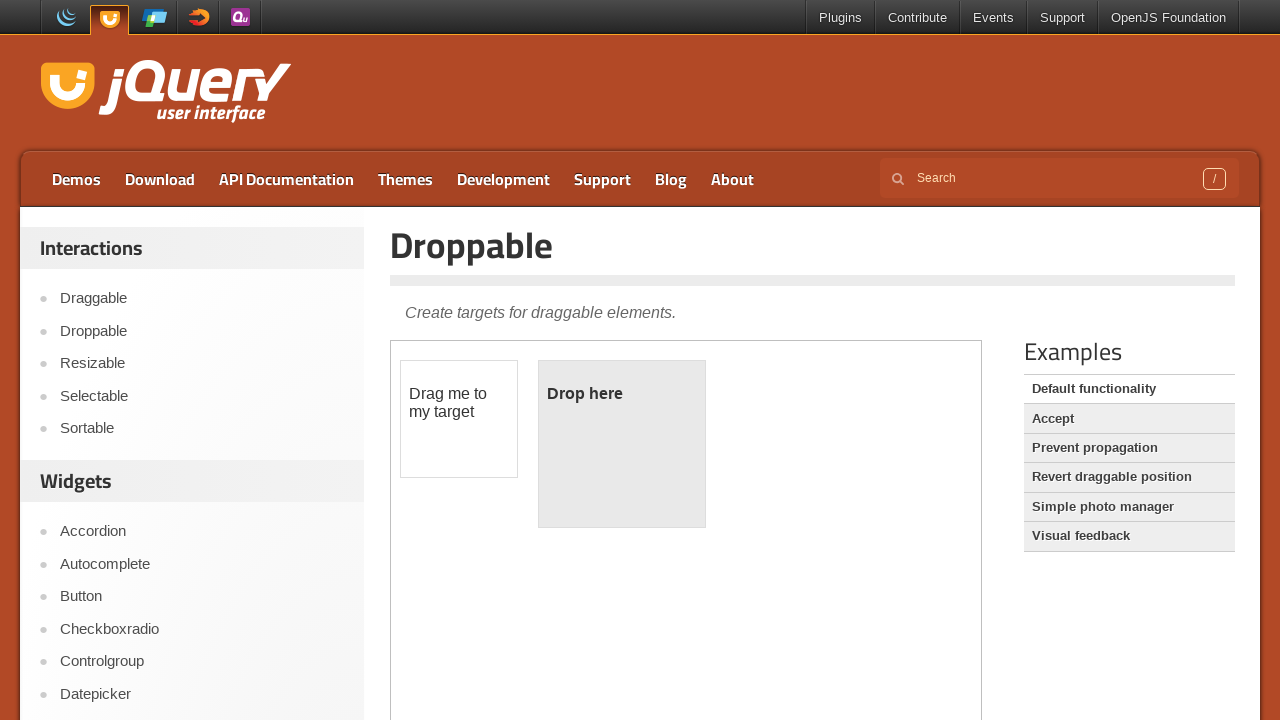

Located the draggable element (#draggable) within the iframe
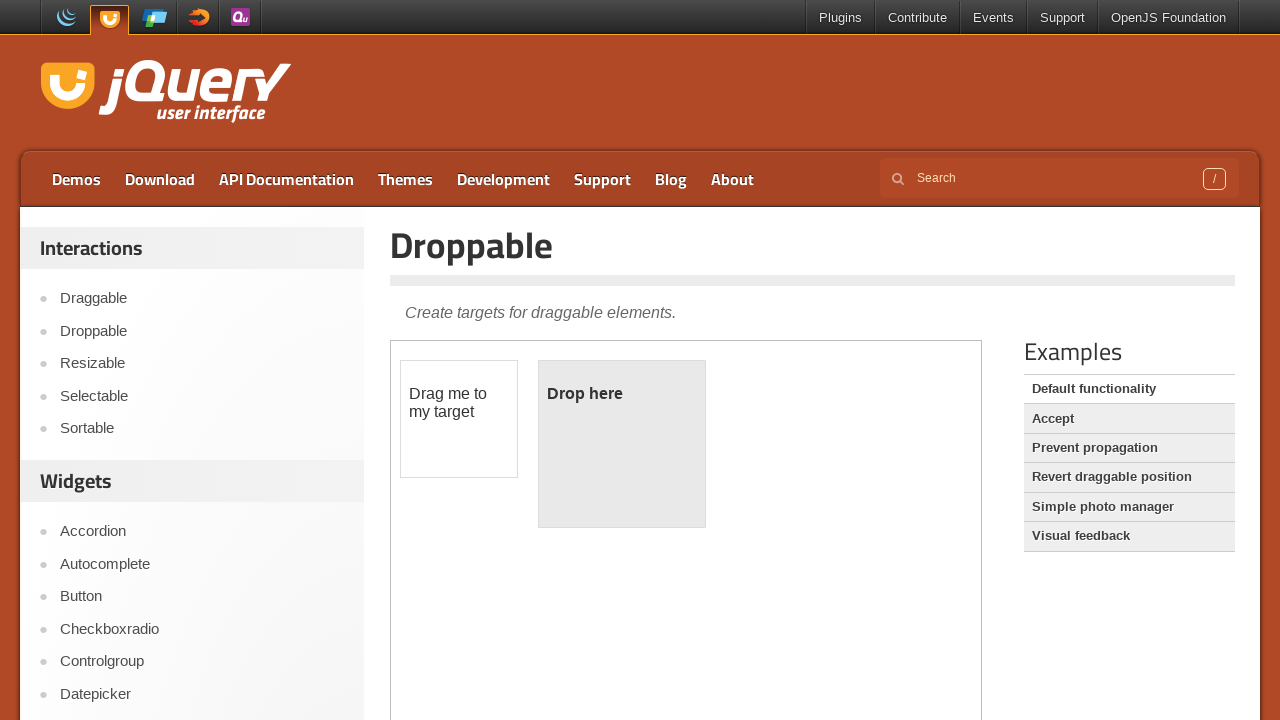

Located the droppable target element (#droppable) within the iframe
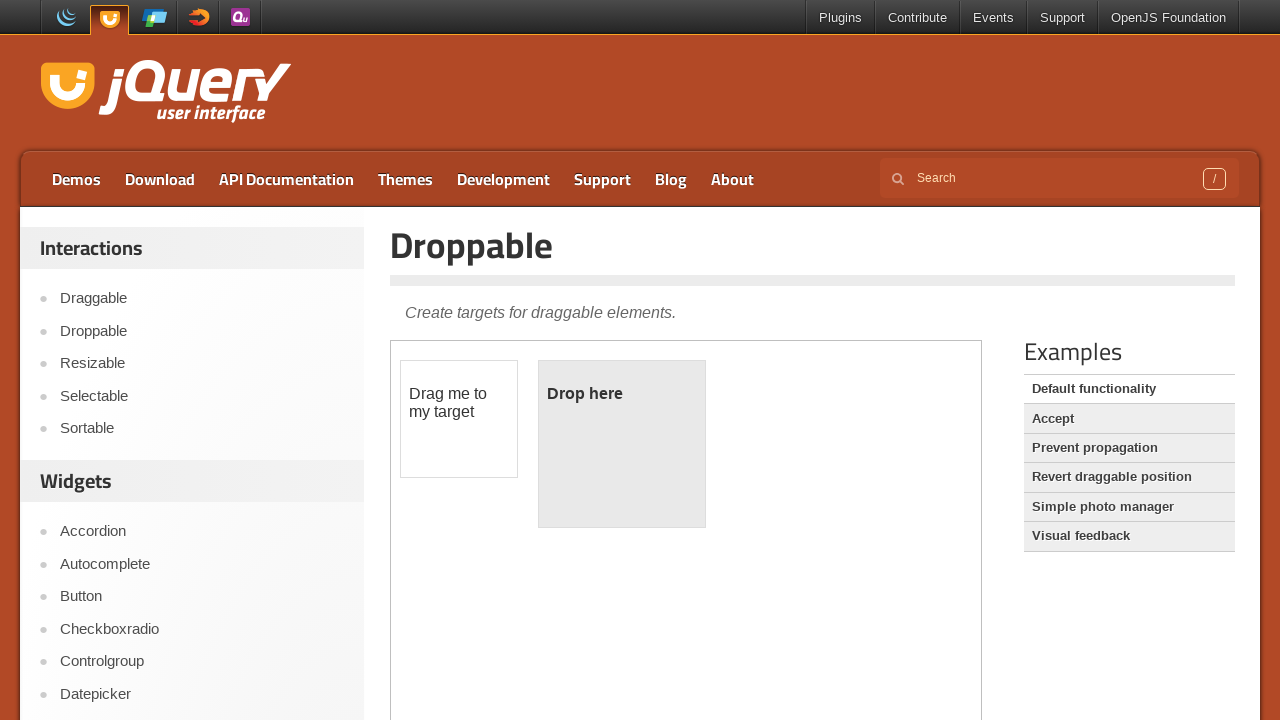

Dragged the draggable element and dropped it onto the droppable target at (622, 444)
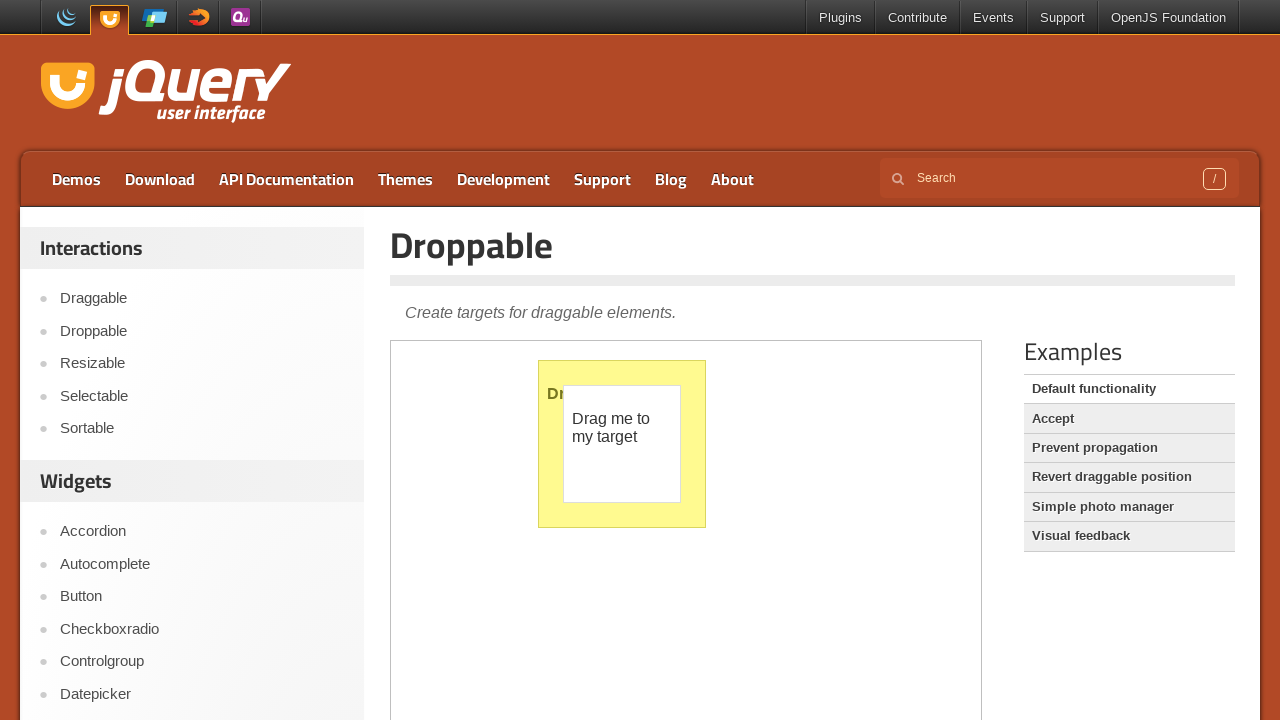

Verified drag and drop was successful - droppable element now displays 'Dropped!'
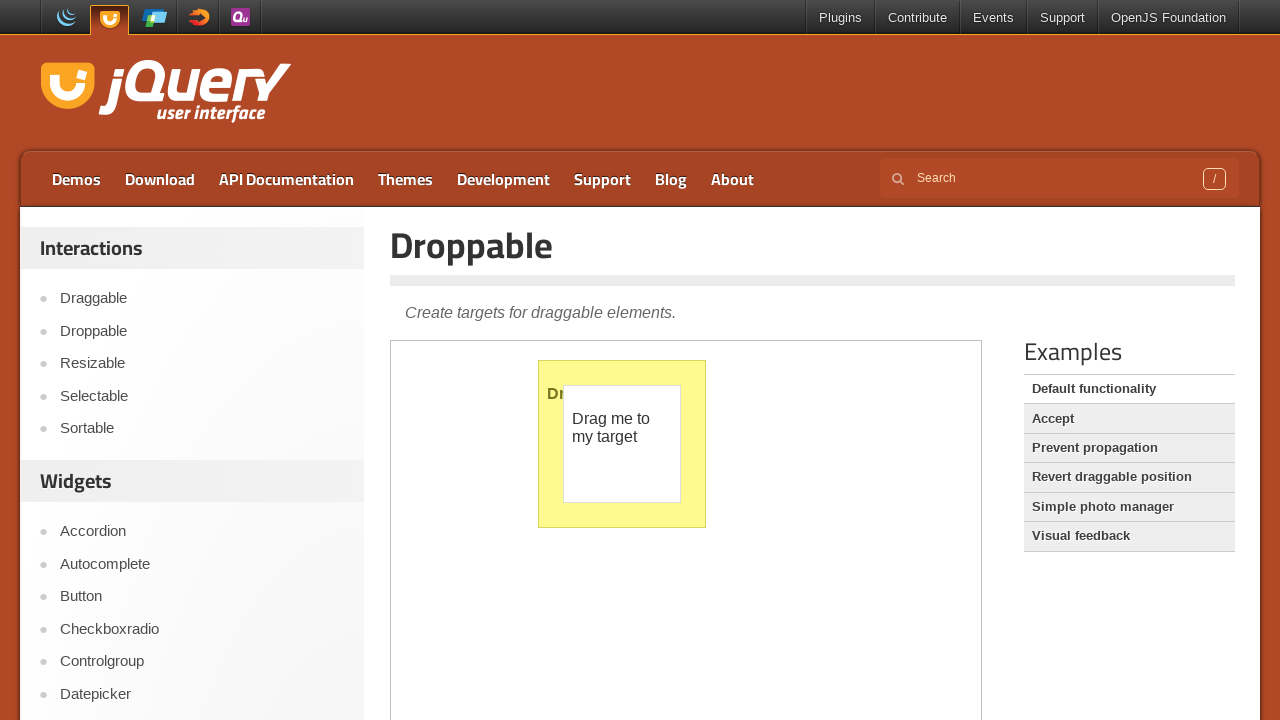

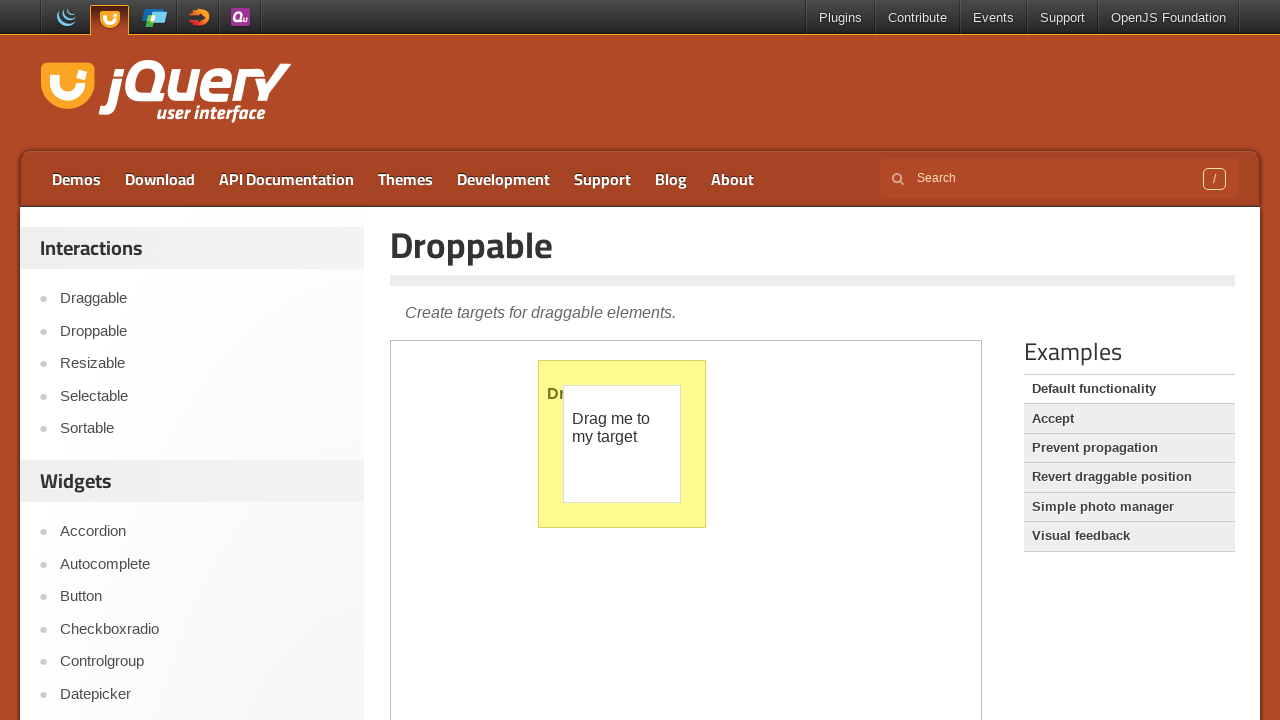